Navigates to SpiceJet website and selects "Student Discount" from the "Add-ons" menu using hover interaction

Starting URL: https://www.spicejet.com/

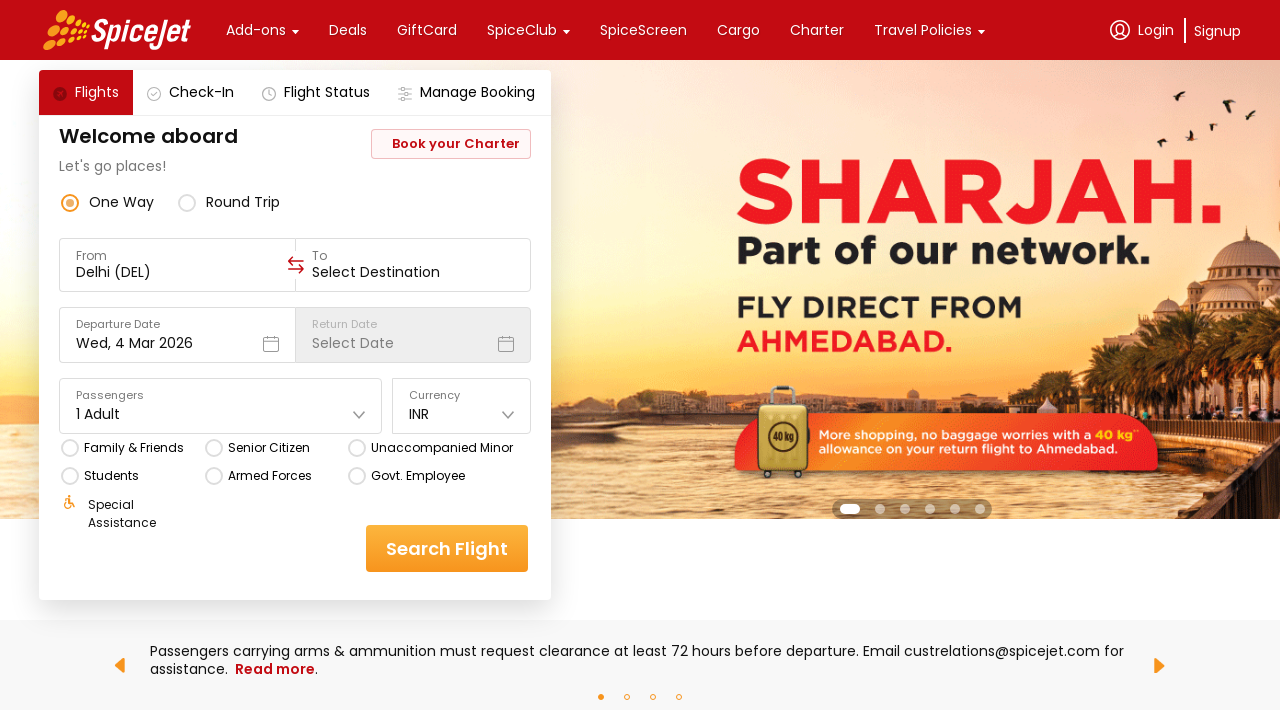

Hovered over Add-ons menu to reveal submenu at (256, 30) on xpath=//div[text()='Add-ons']
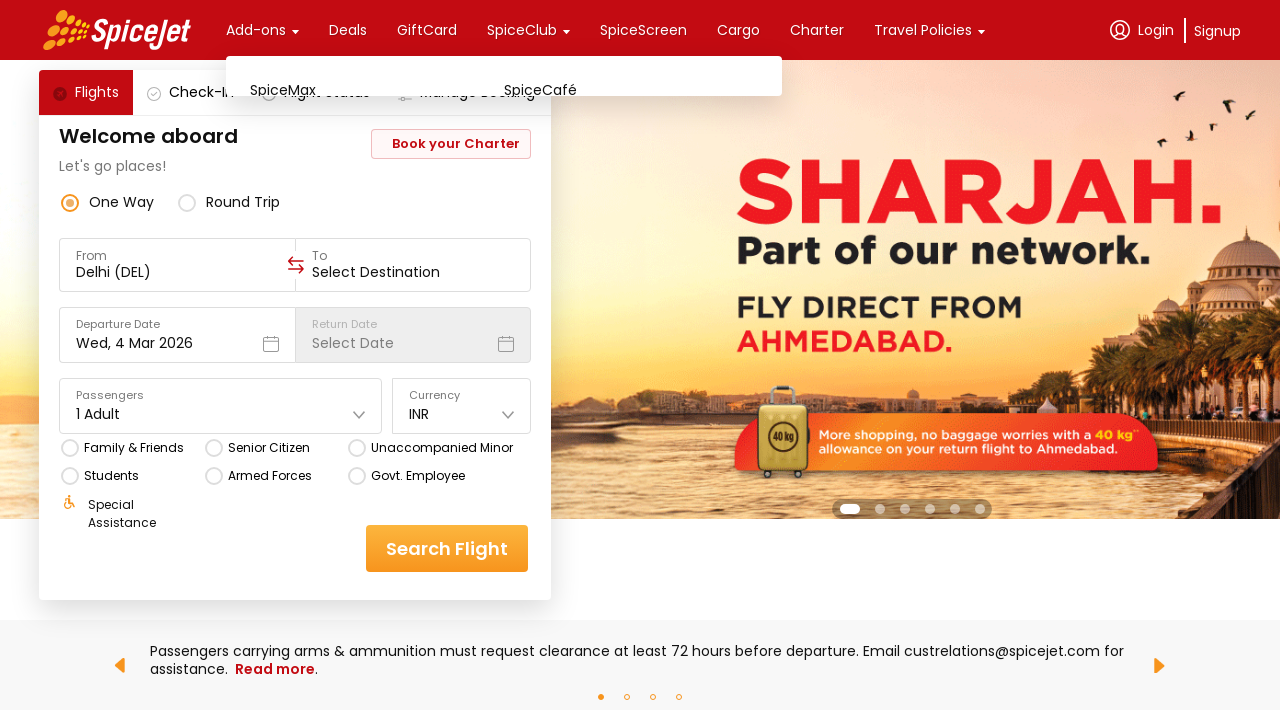

Waited for submenu to appear
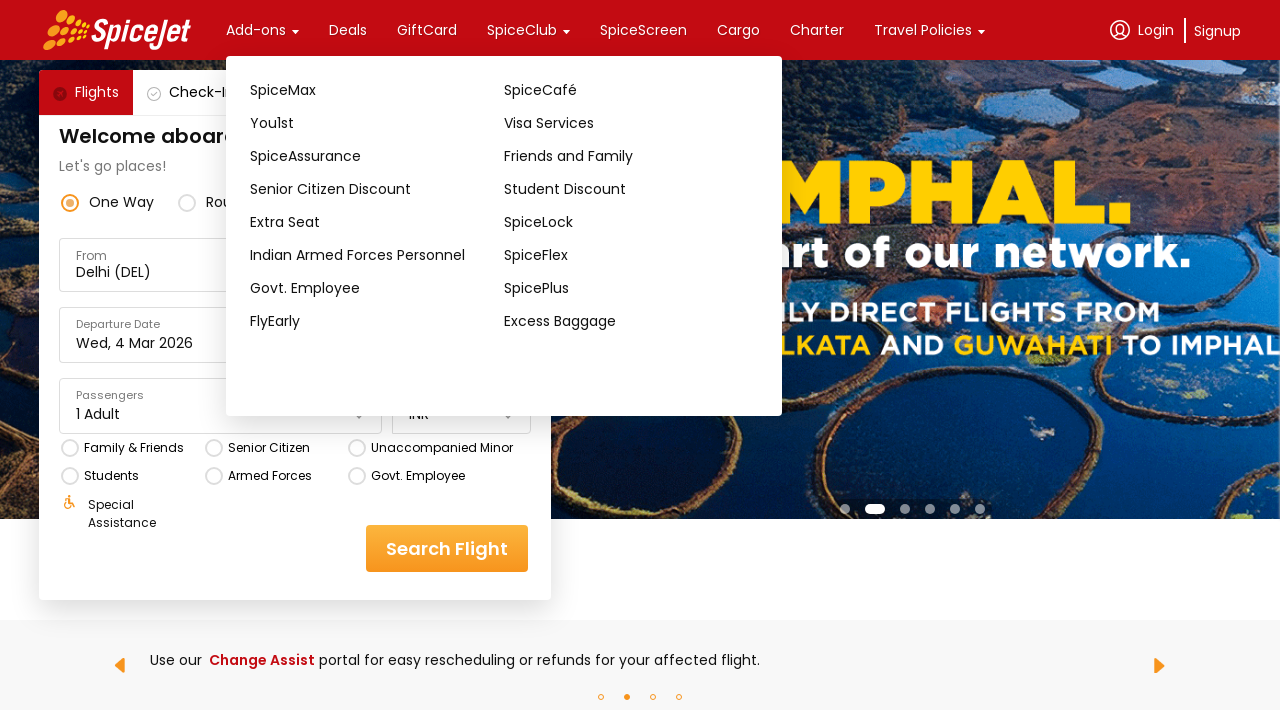

Clicked on Student Discount option from Add-ons menu at (631, 189) on xpath=//div[text()='Student Discount']
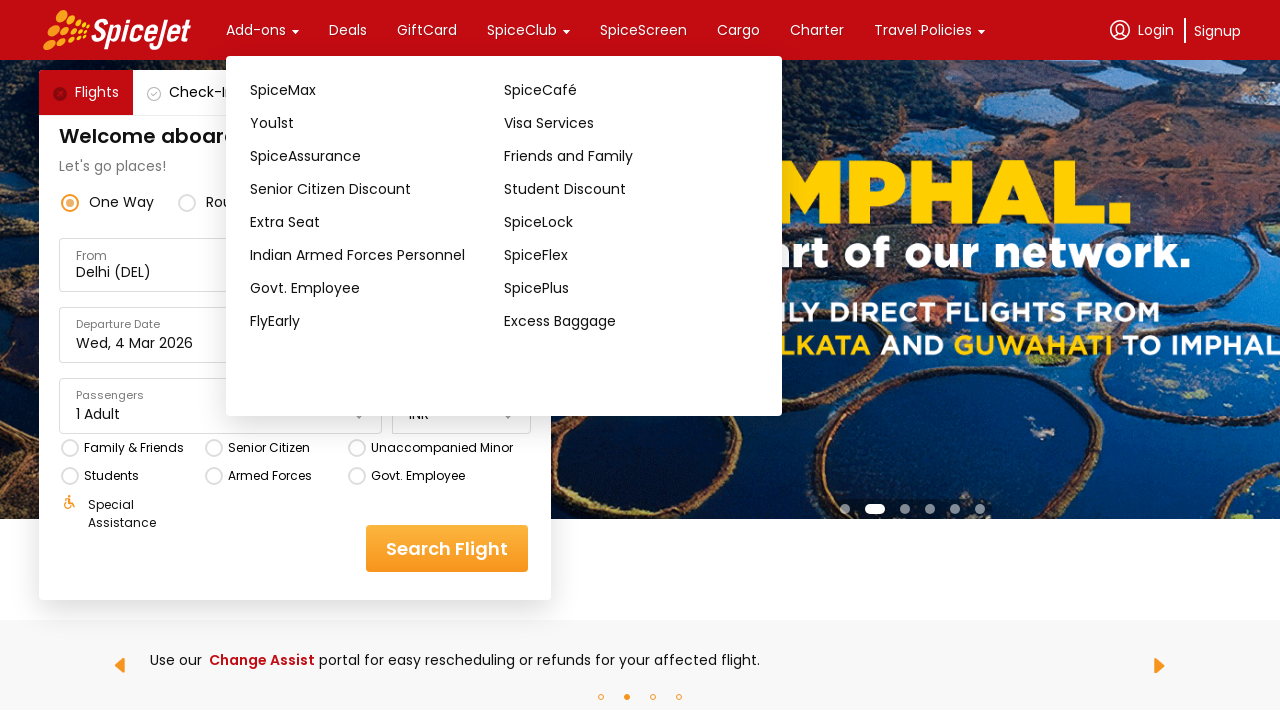

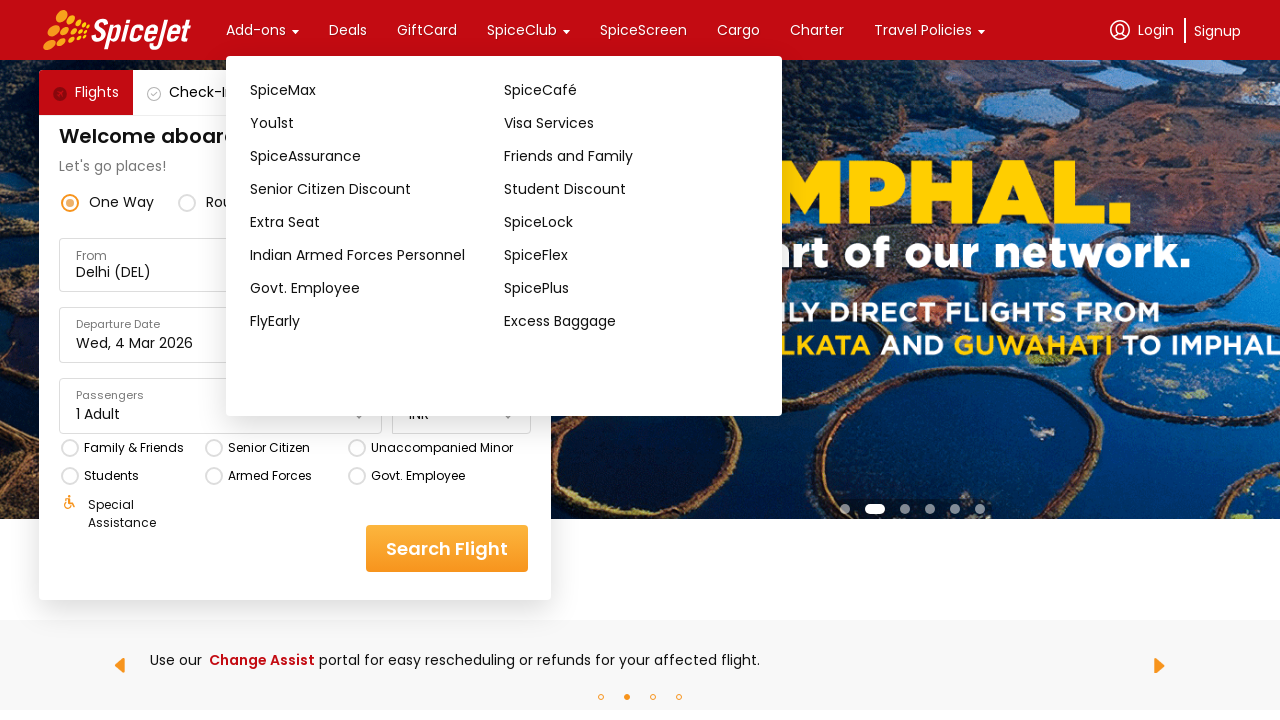